Tests a calculator form by reading two numbers from the page, calculating their sum, and selecting the result from a dropdown menu

Starting URL: http://suninjuly.github.io/selects1.html

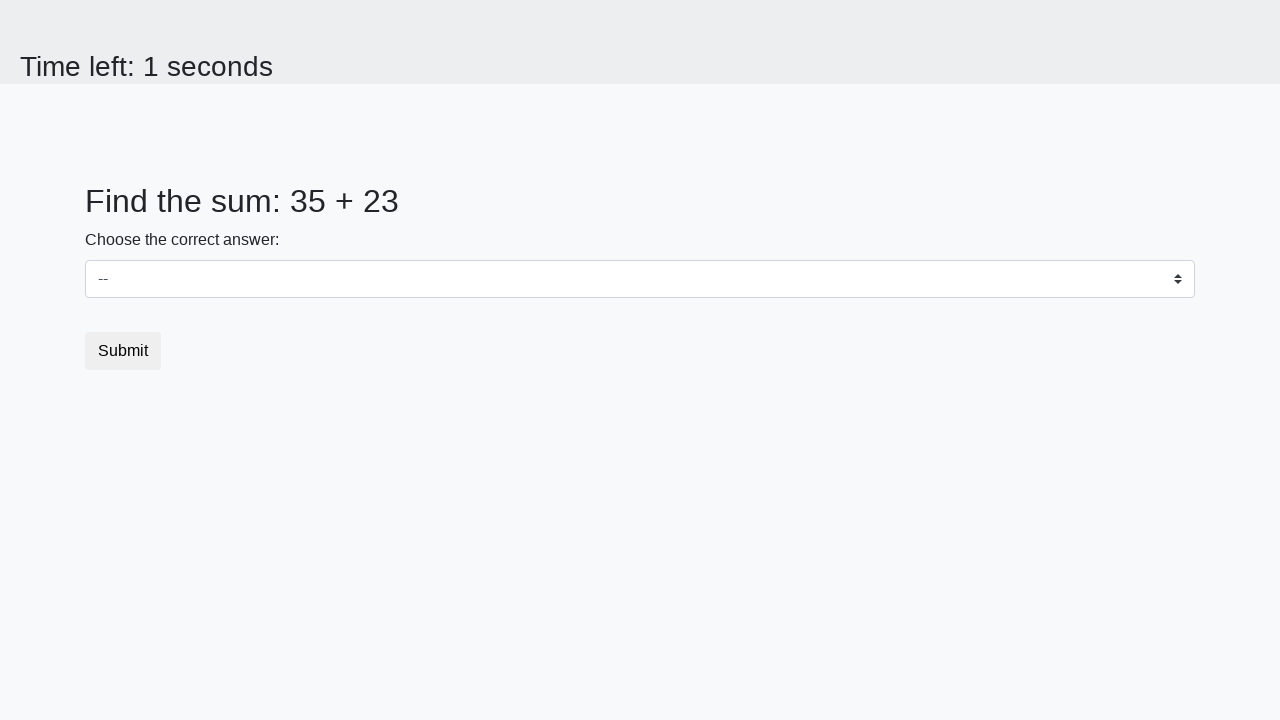

Retrieved first number from #num1 element
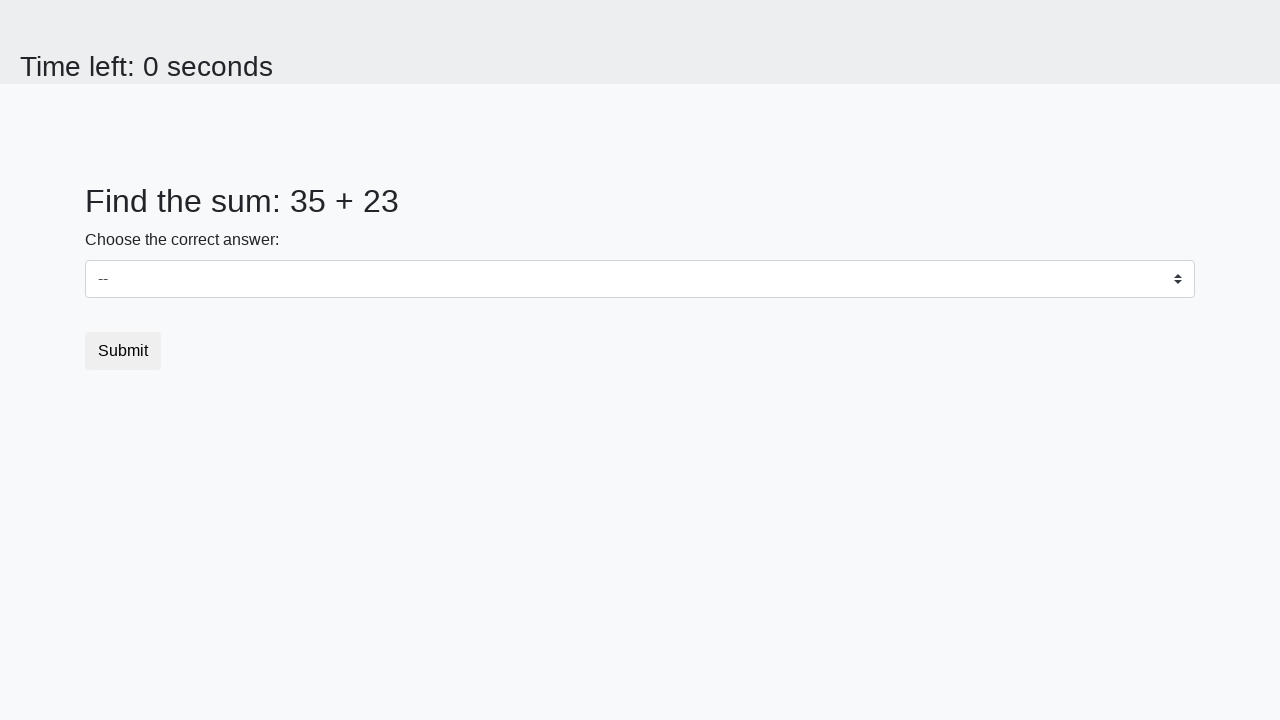

Retrieved second number from #num2 element
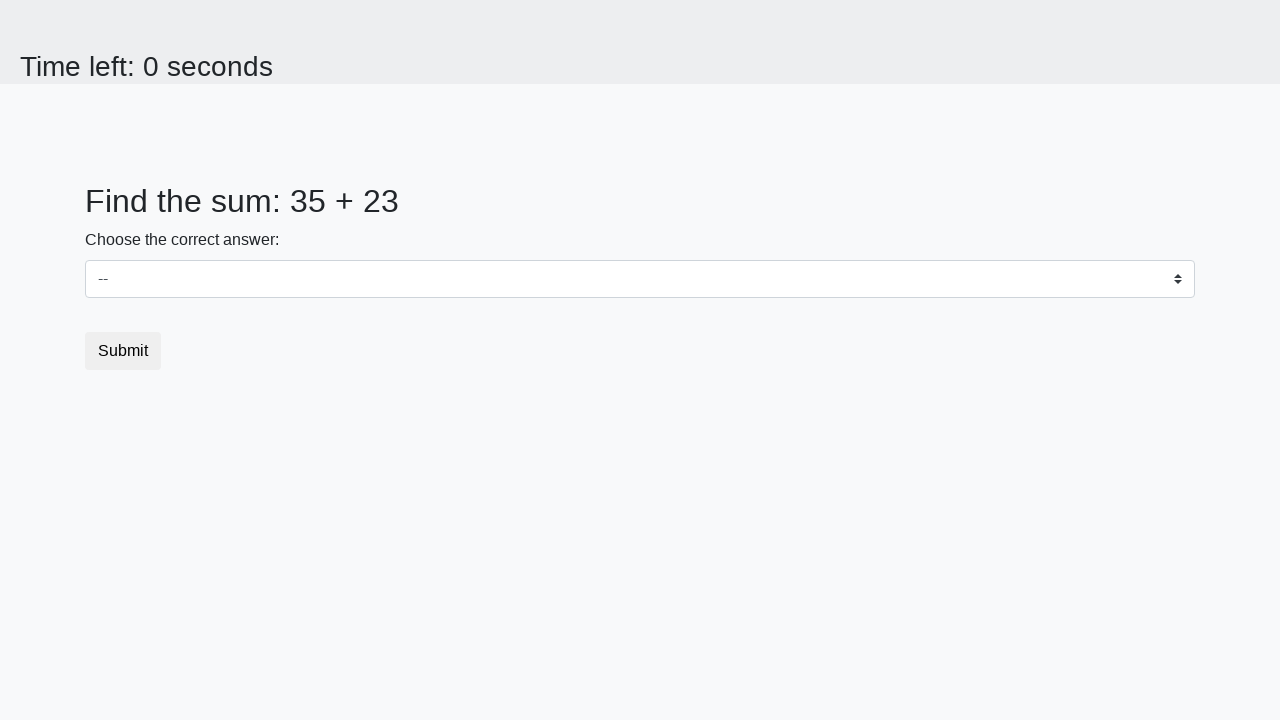

Calculated sum of 35 + 23 = 58
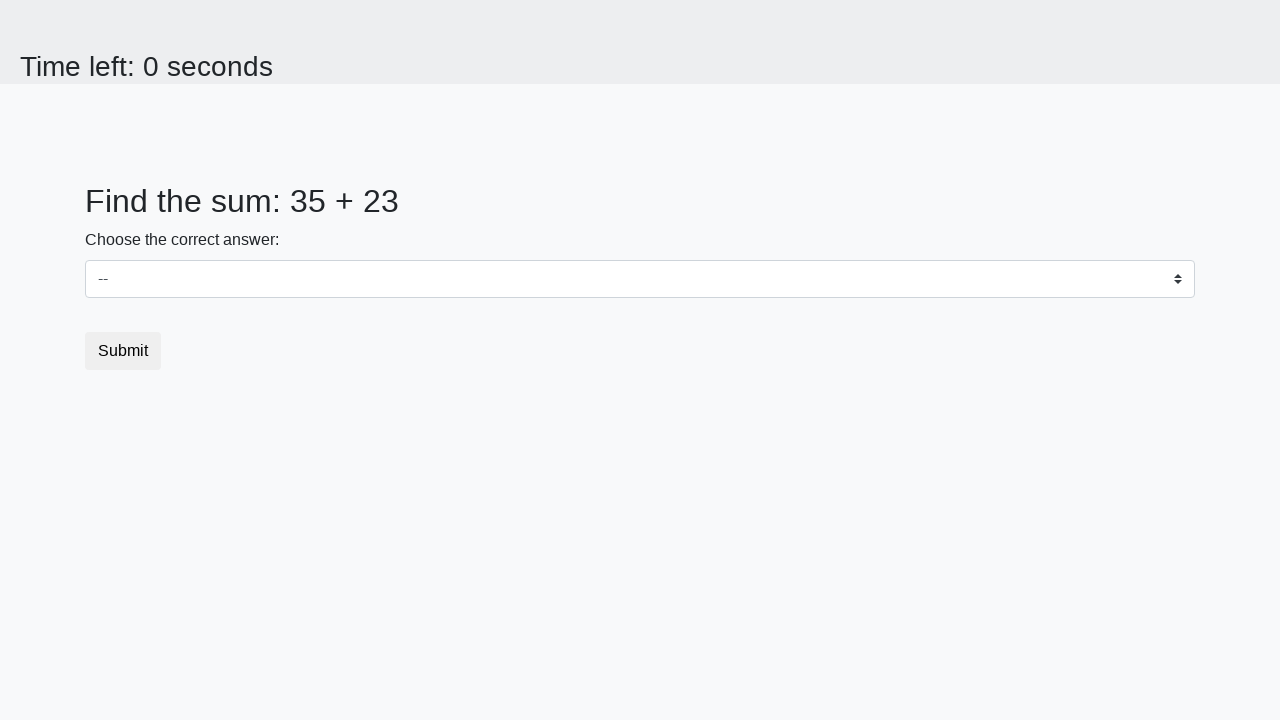

Selected 58 from dropdown menu on #dropdown
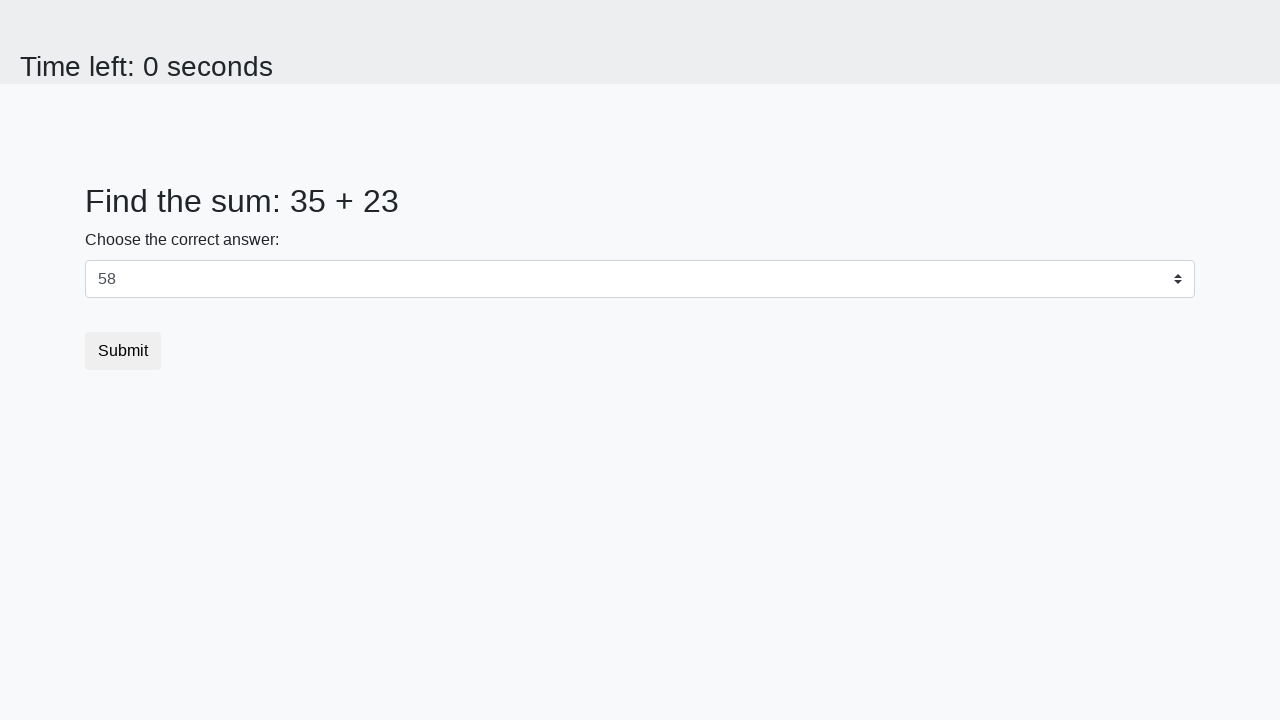

Clicked submit button to submit the form at (123, 351) on [type="submit"]
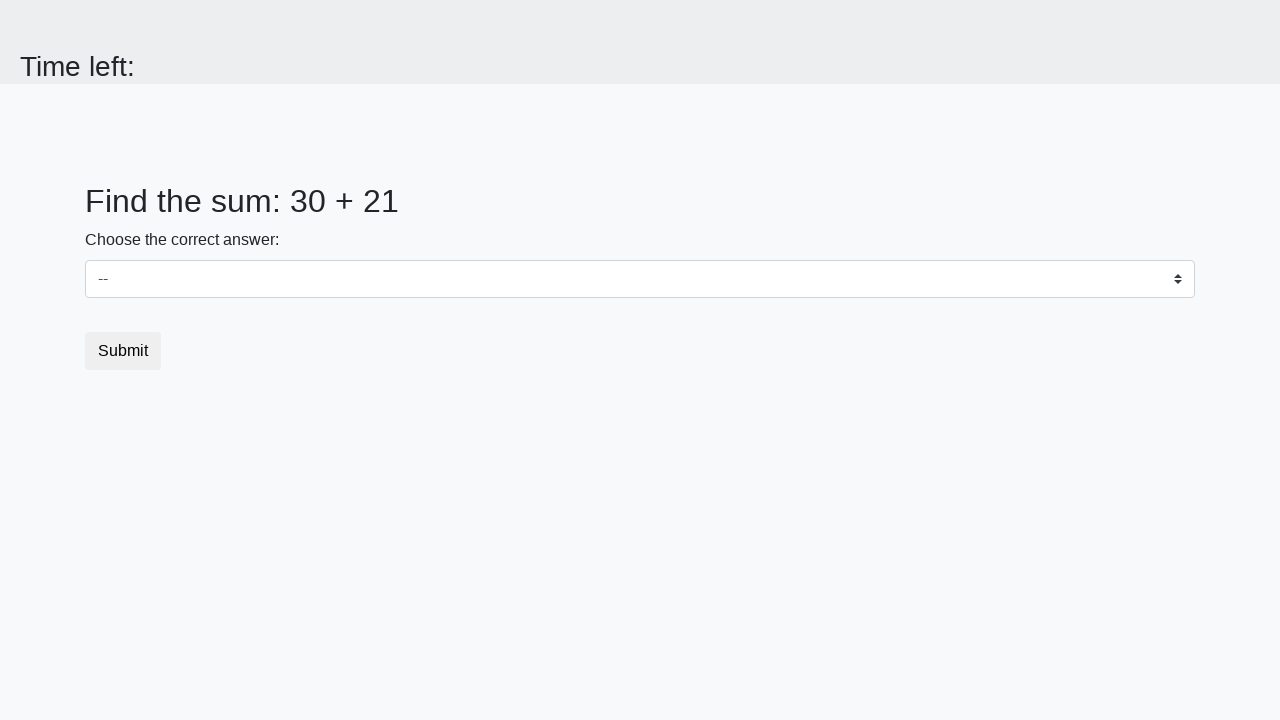

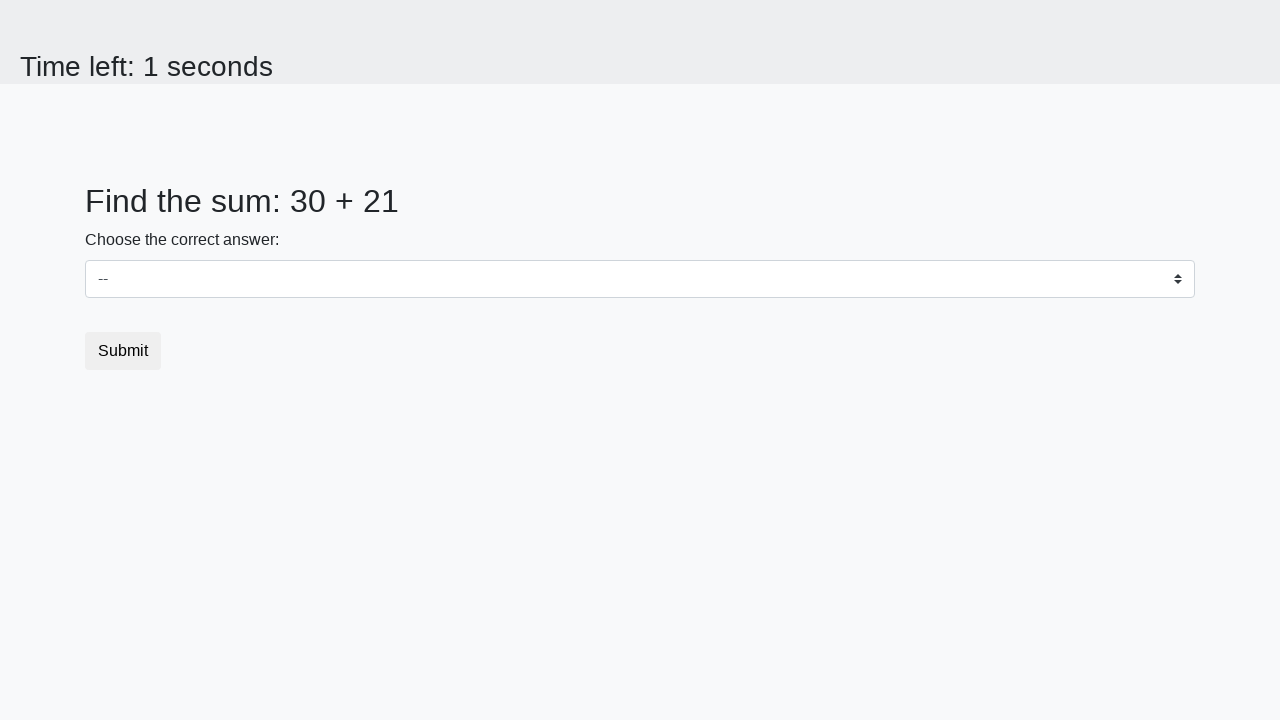